Tests login form validation by submitting empty credentials and verifying the appropriate error message is displayed

Starting URL: https://www.saucedemo.com/

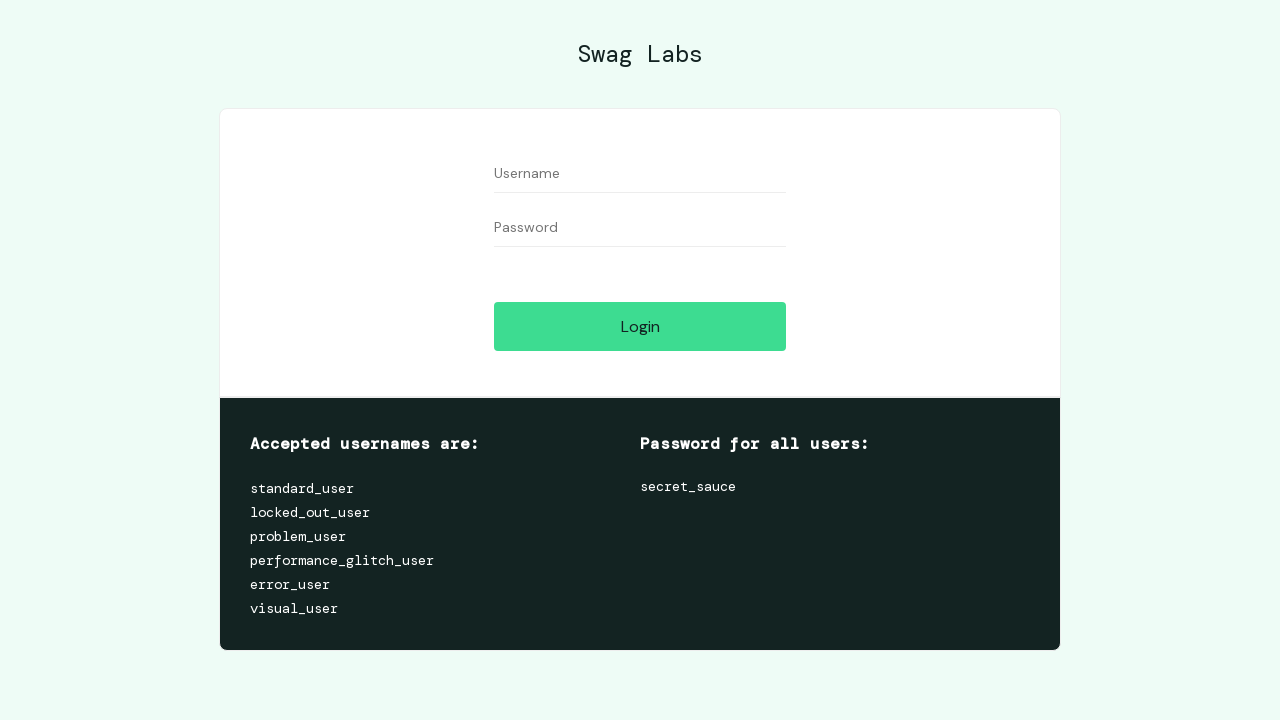

Navigated to Sauce Demo login page
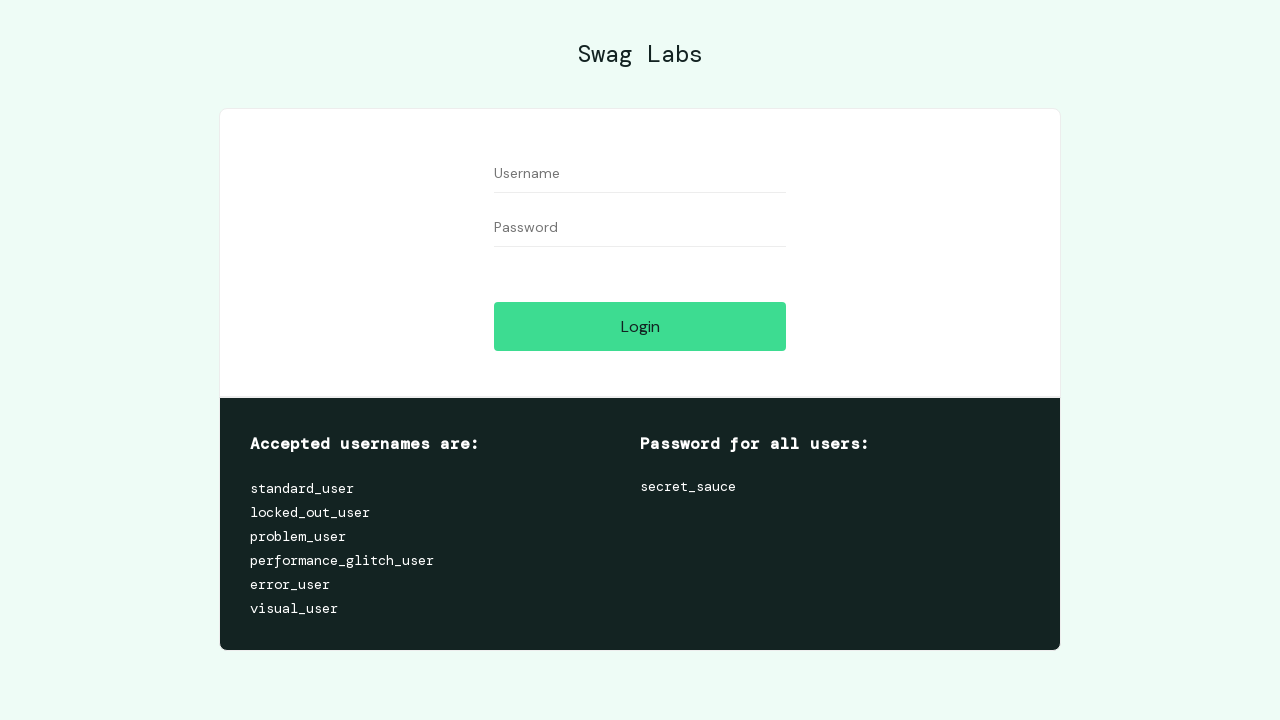

Left username field empty on #user-name
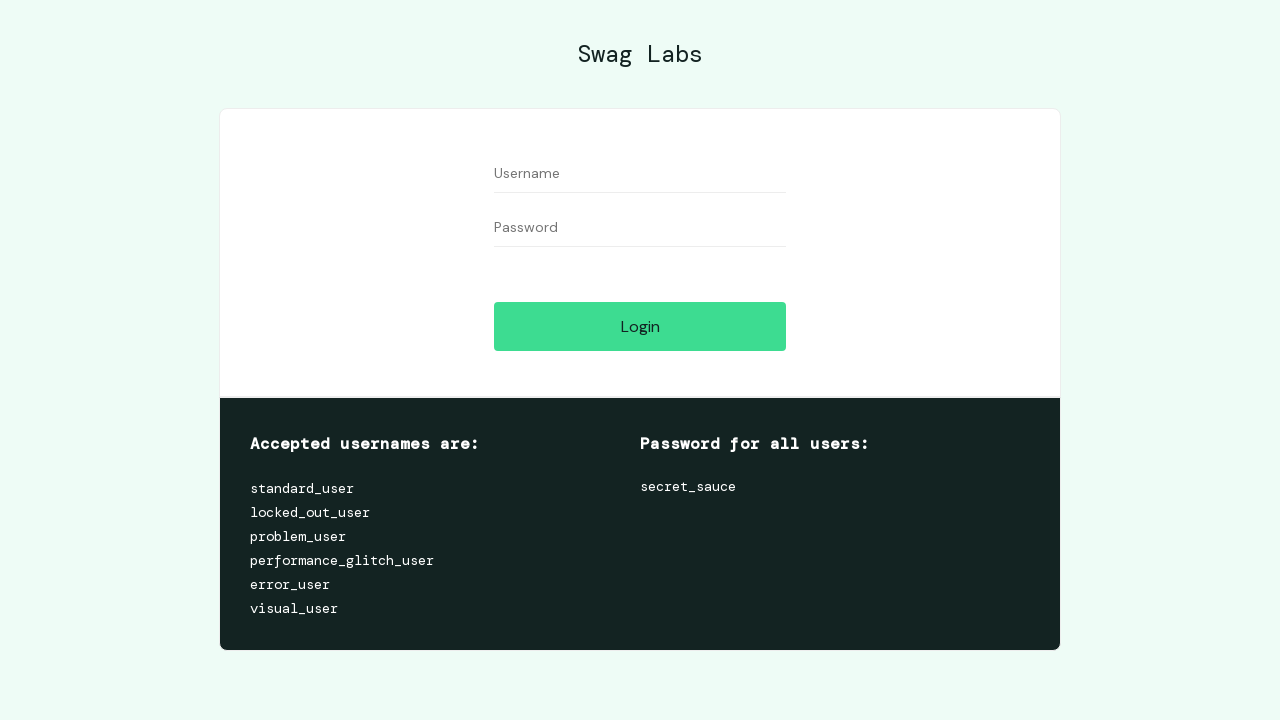

Left password field empty on #password
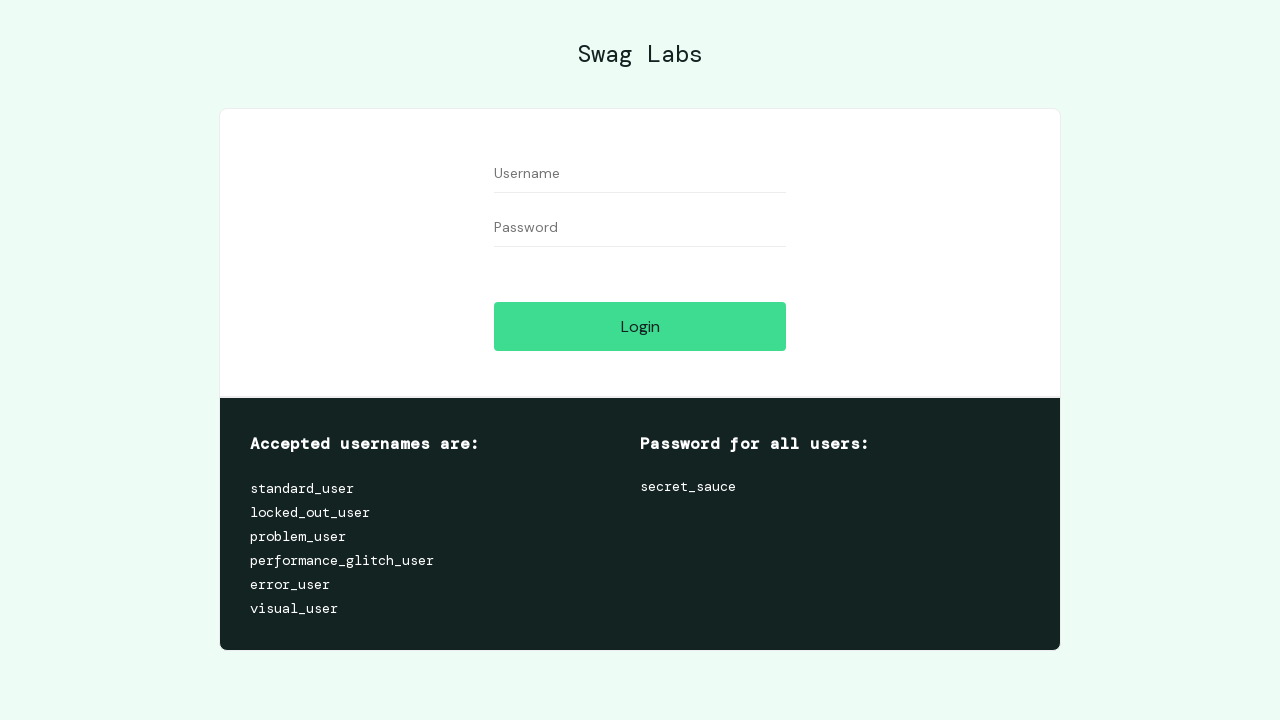

Clicked login button with empty credentials at (640, 326) on #login-button
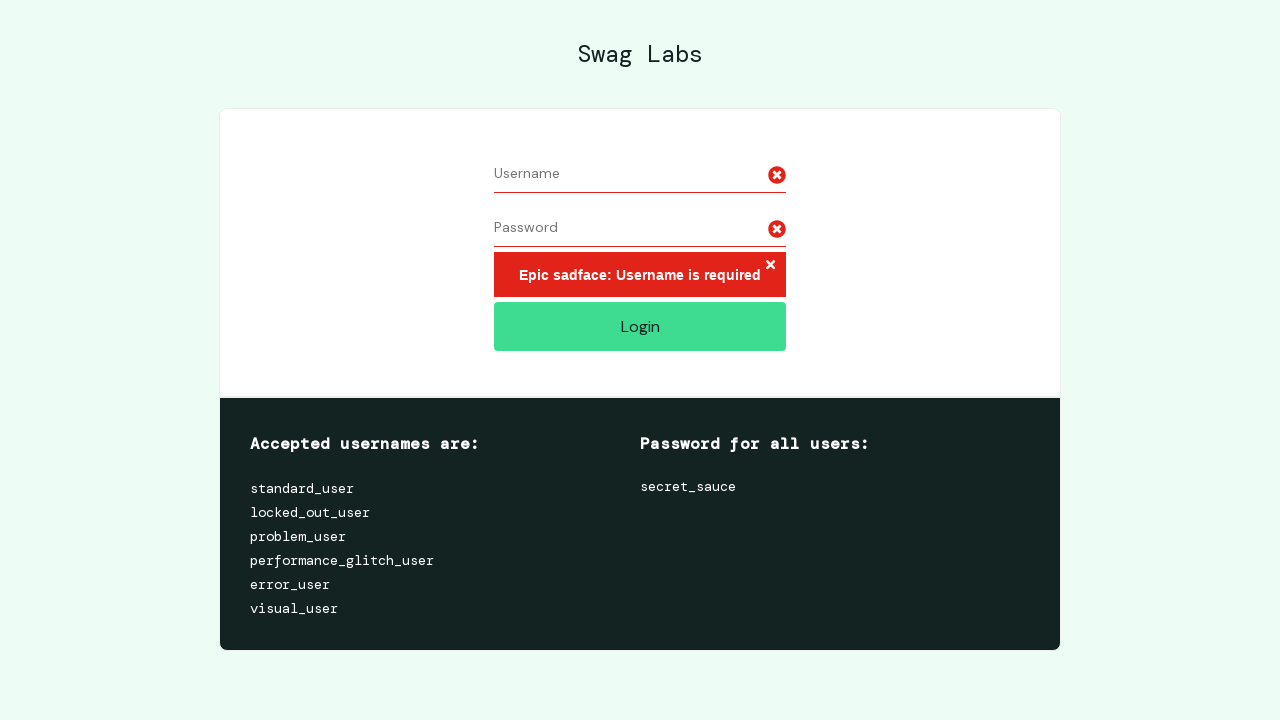

Error message container appeared and became visible
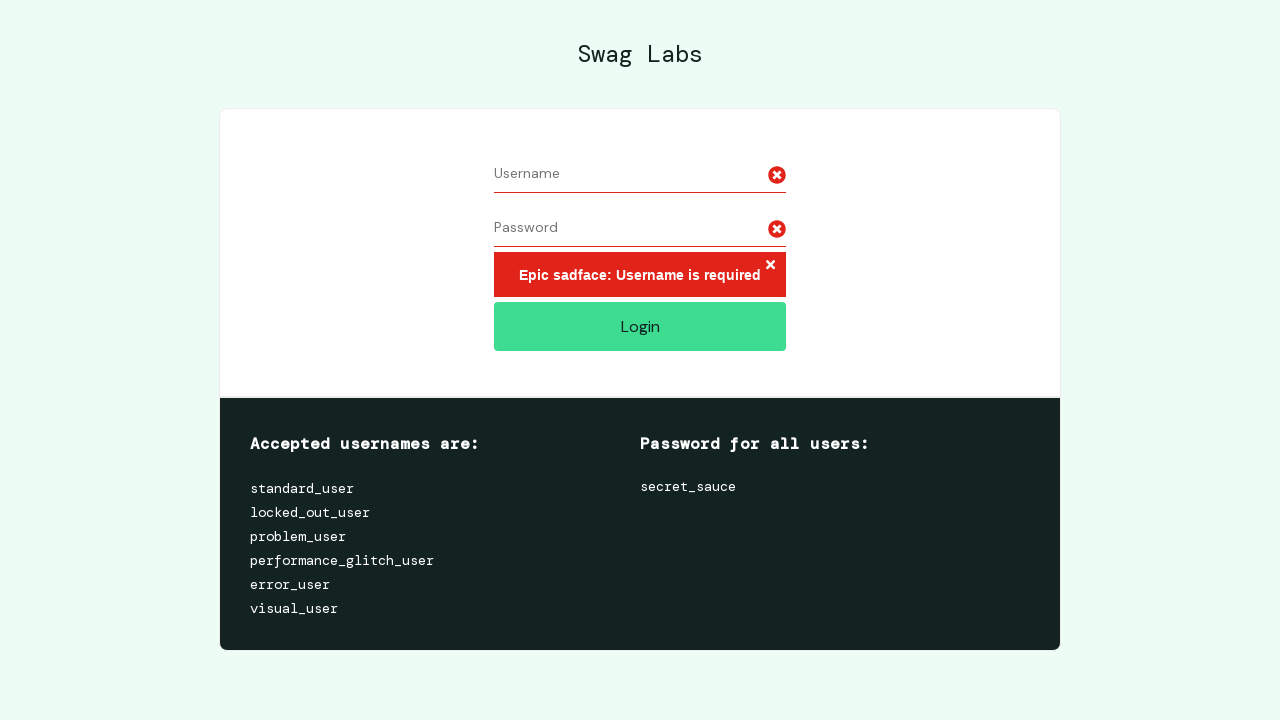

Retrieved error message text content
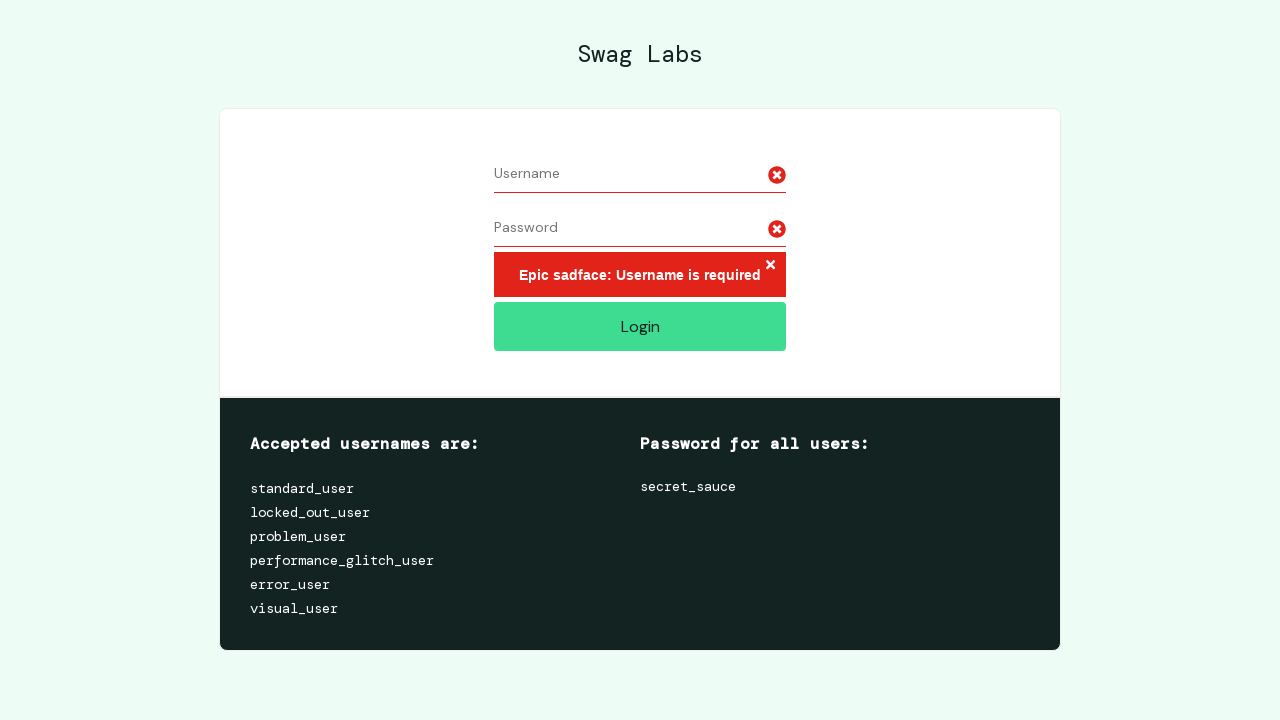

Verified error message contains 'Epic sadface:' and 'is required'
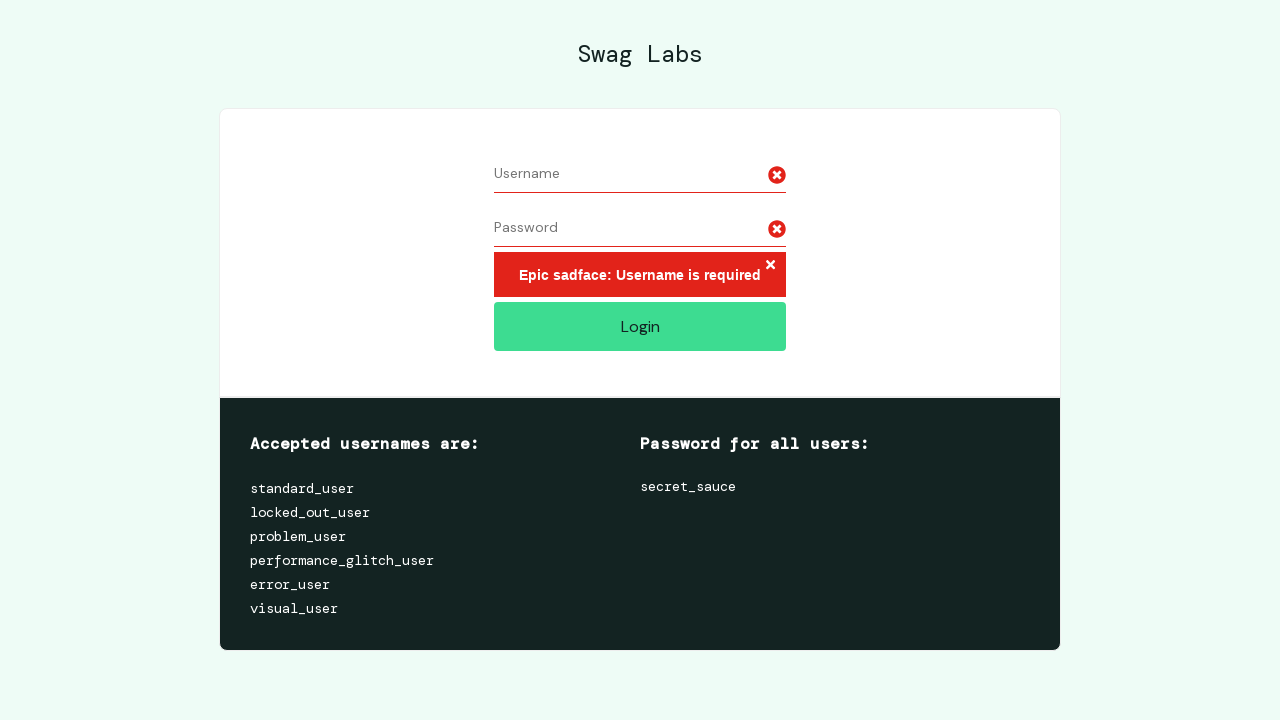

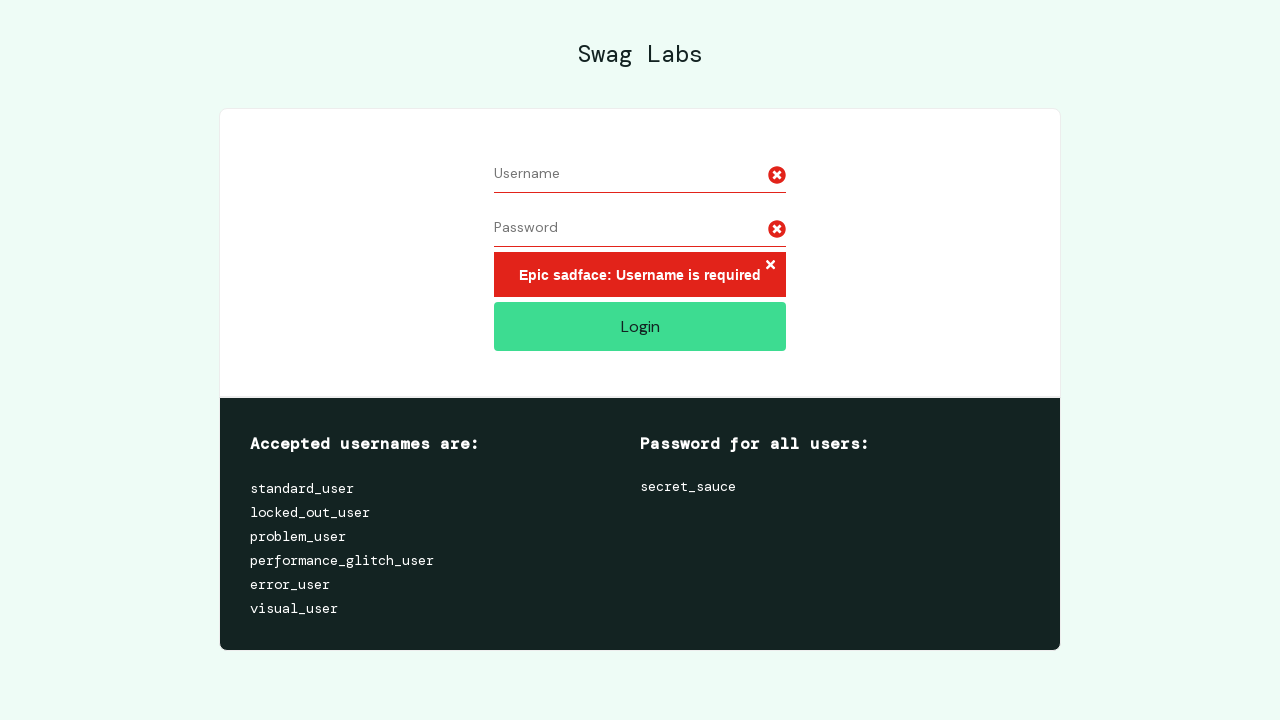